Tests browser navigation functionality by visiting Selenium website, navigating to downloads page, and testing browser back/forward/refresh operations

Starting URL: https://www.selenium.dev/

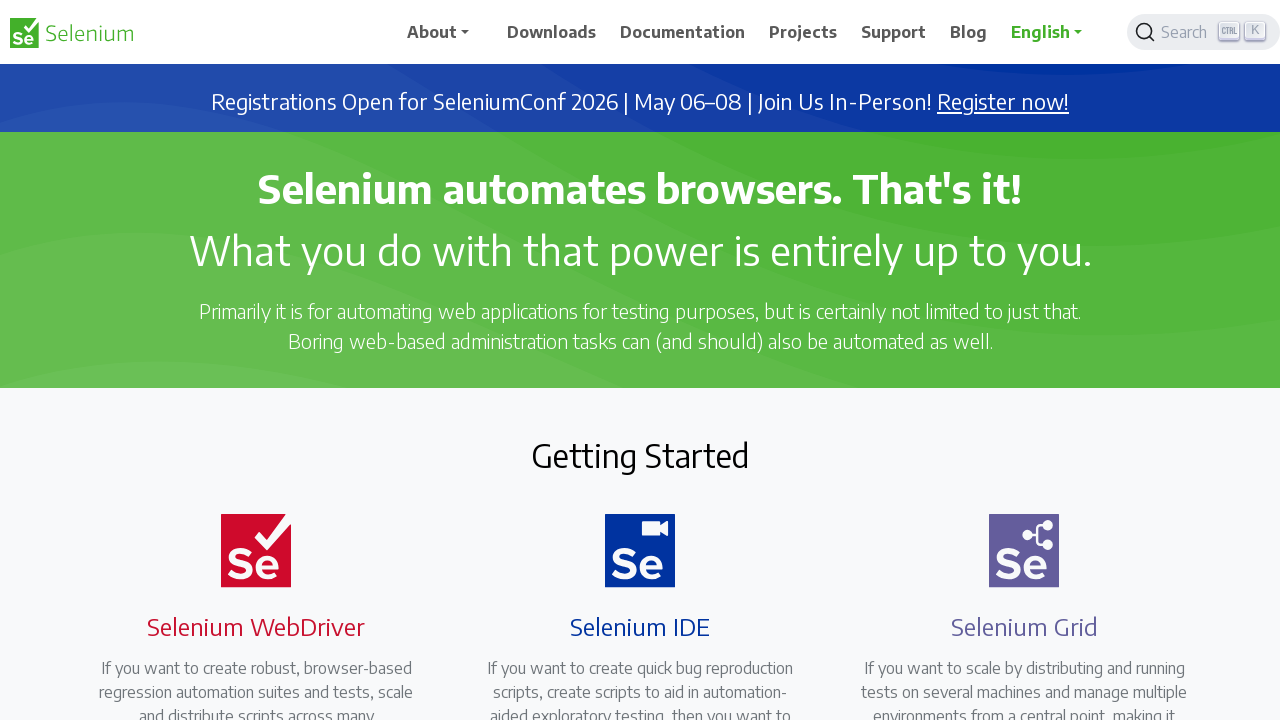

Retrieved page title
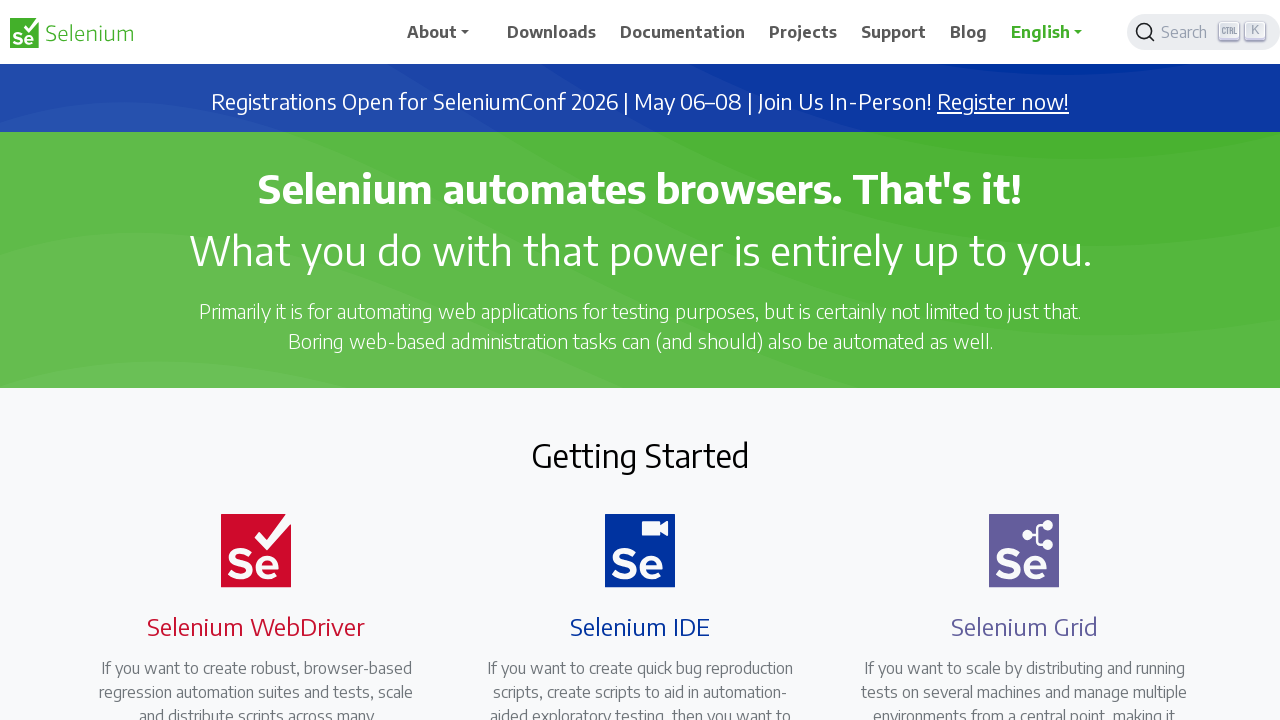

Verified page title is 'Selenium'
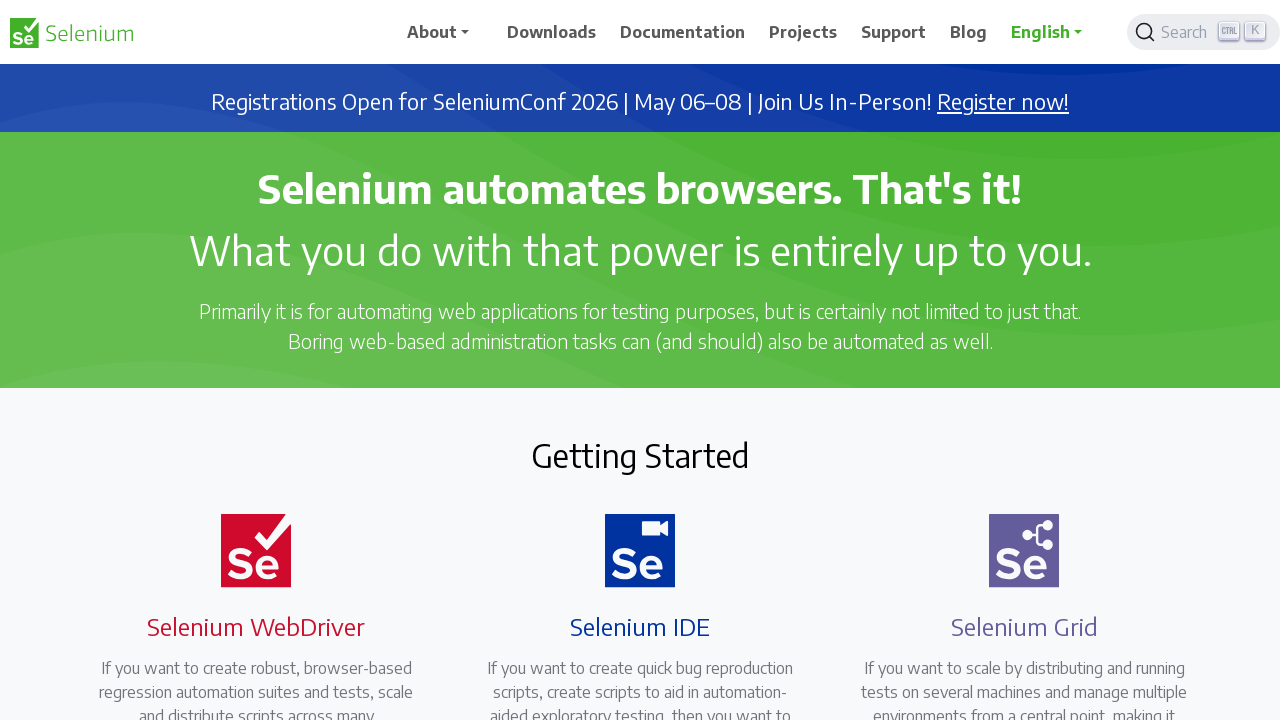

Navigated to Selenium downloads page
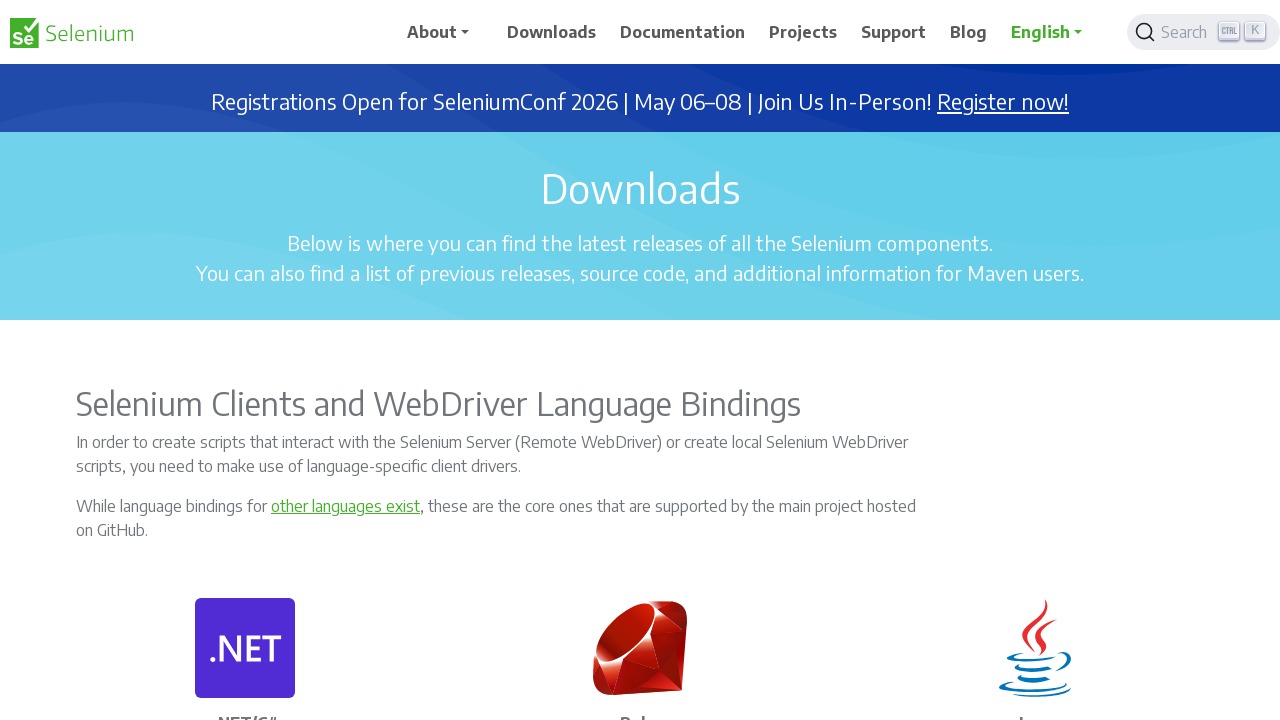

Navigated back to previous page
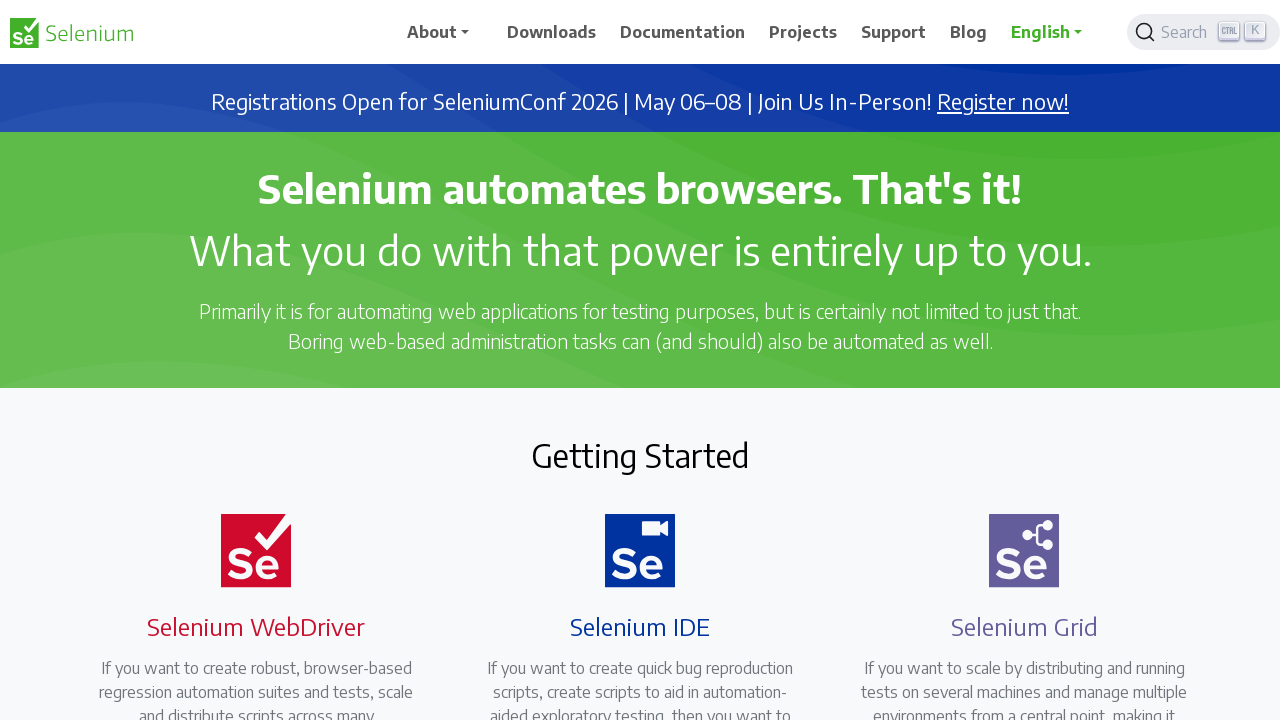

Navigated forward to downloads page
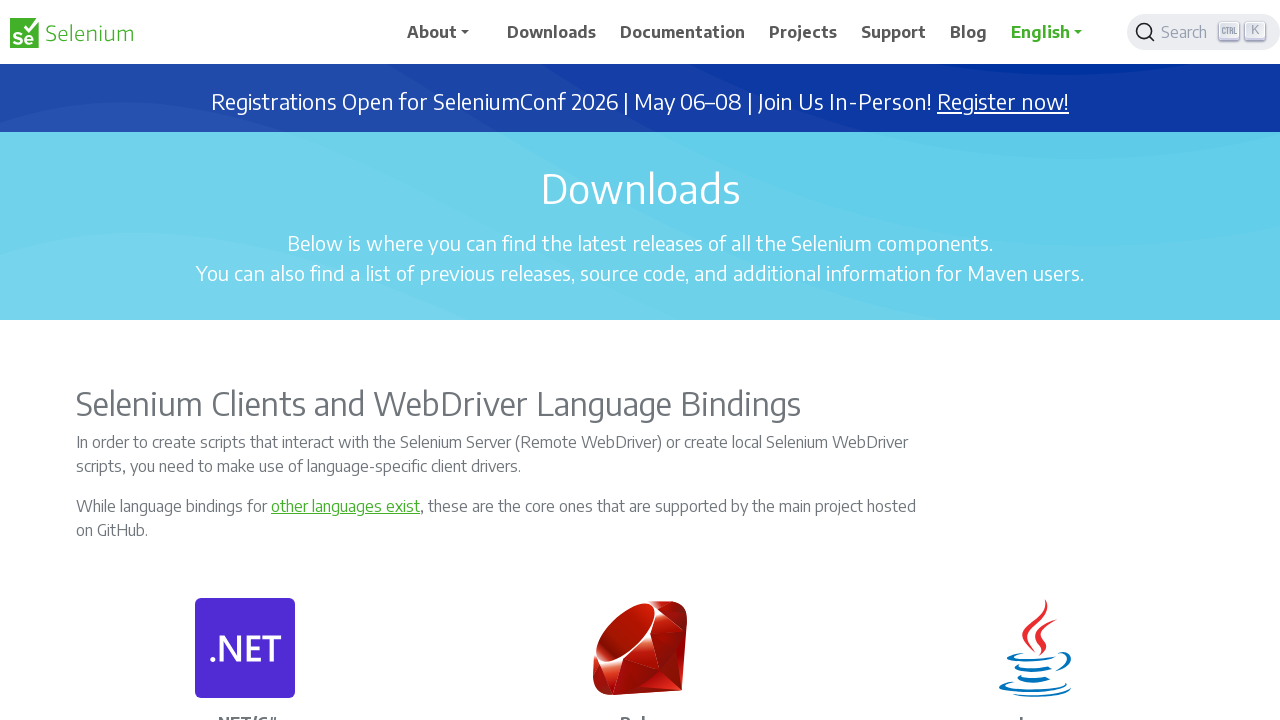

Refreshed the current page
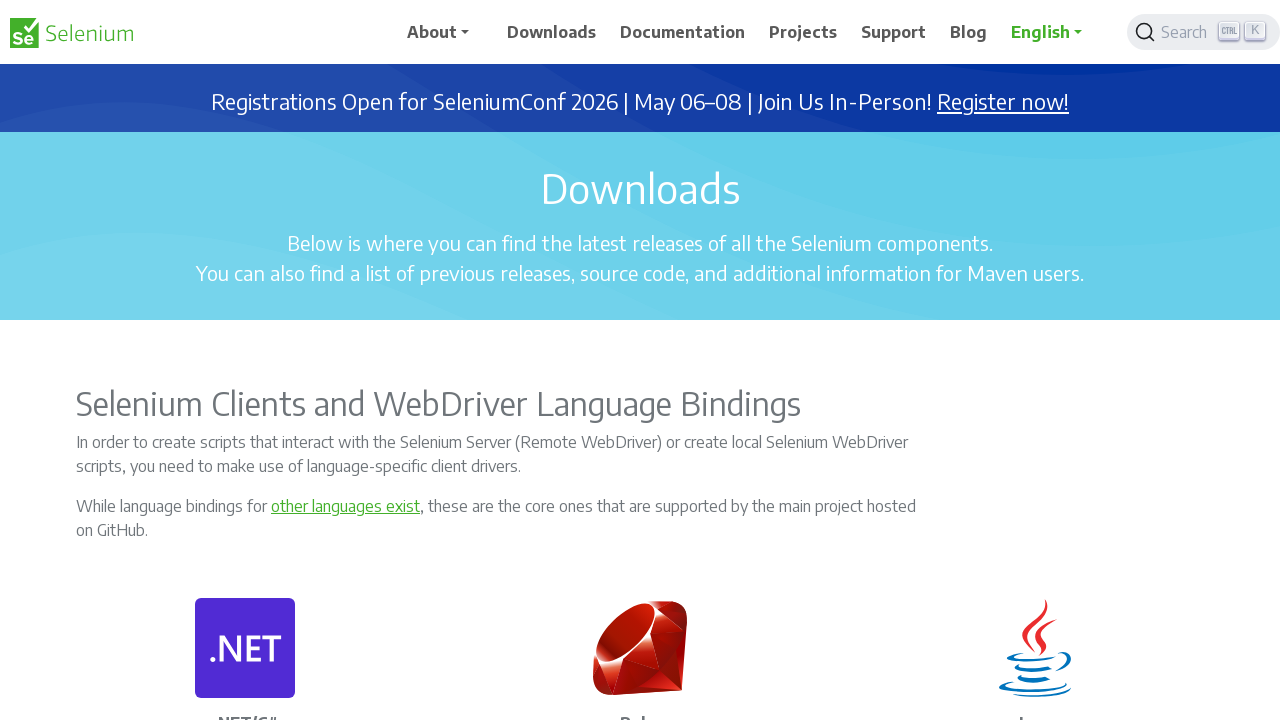

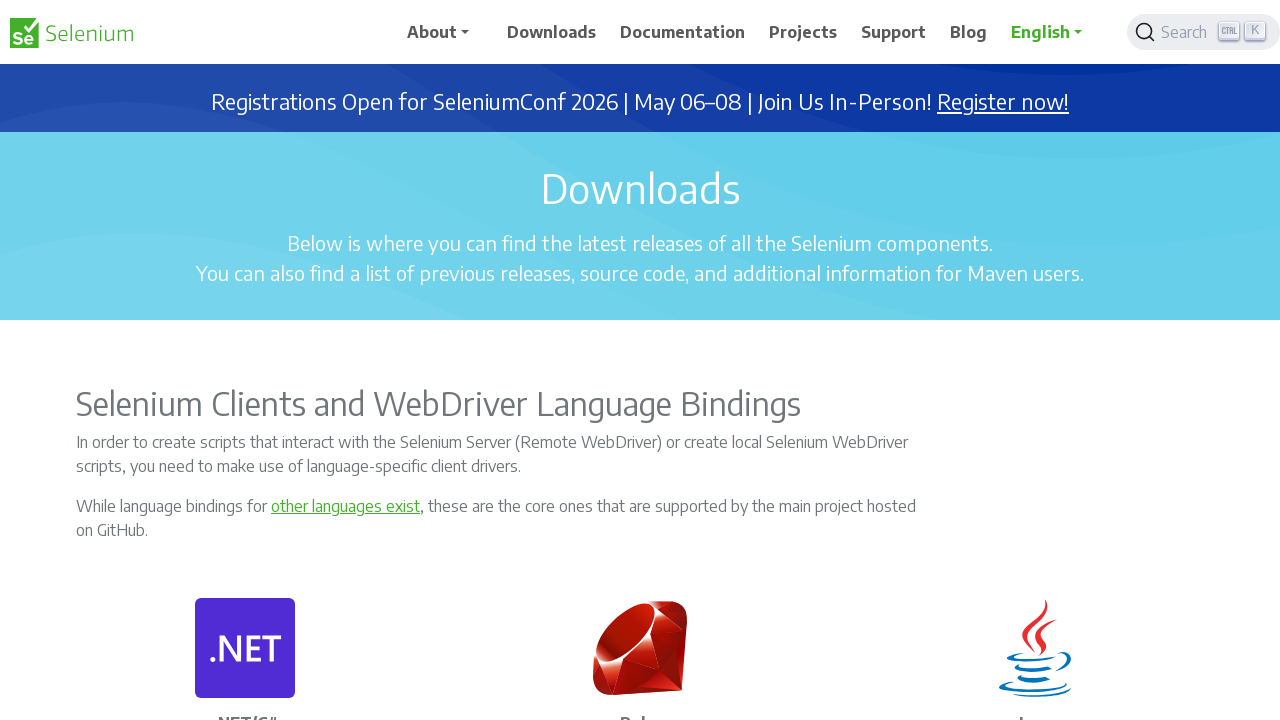